Tests confirmation alert popup functionality by triggering an alert dialog and dismissing it

Starting URL: https://demo.automationtesting.in/Alerts.html

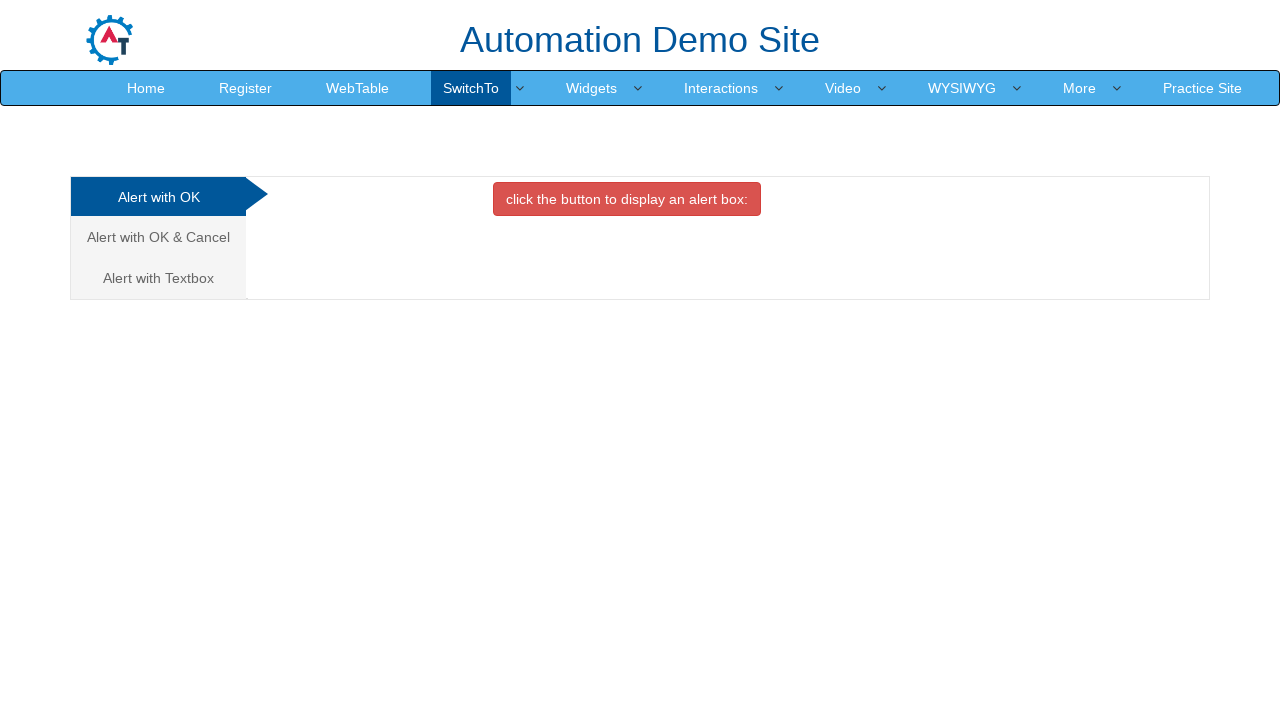

Clicked on 'Alert with OK & Cancel' tab at (158, 237) on xpath=//a[text()='Alert with OK & Cancel ']
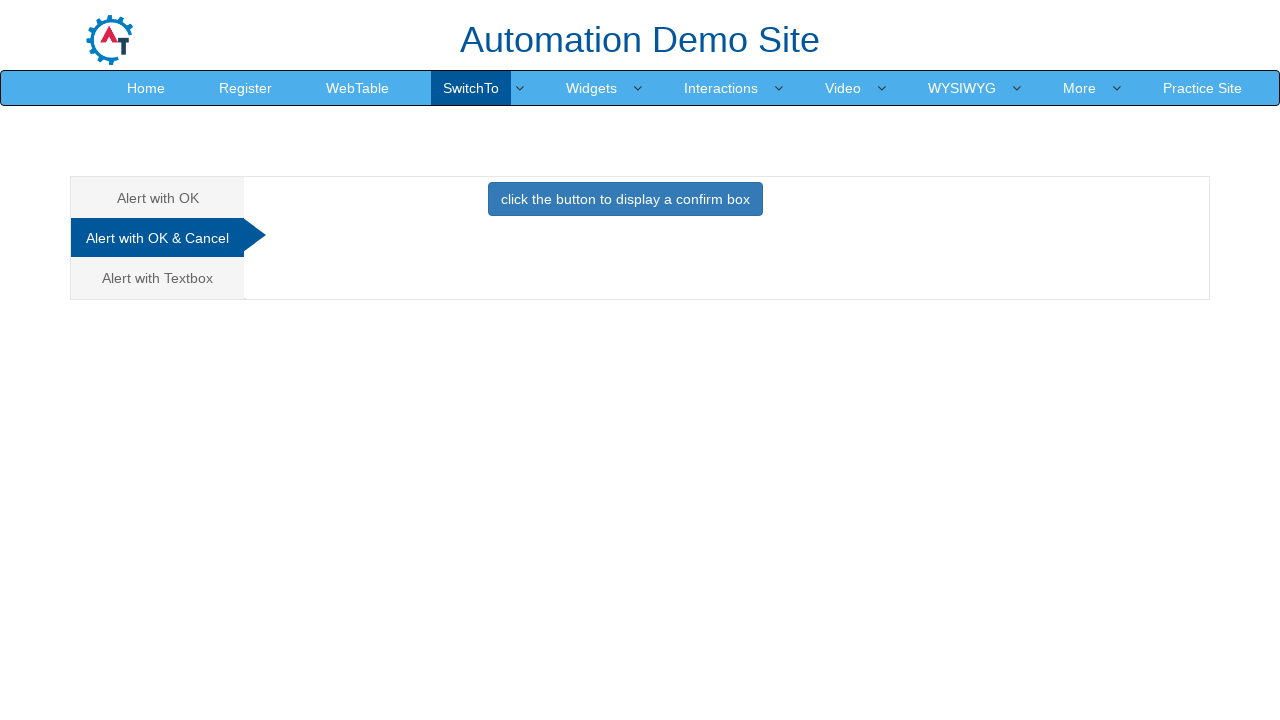

Clicked button to trigger confirmation alert at (625, 199) on xpath=//button[@onclick='confirmbox()']
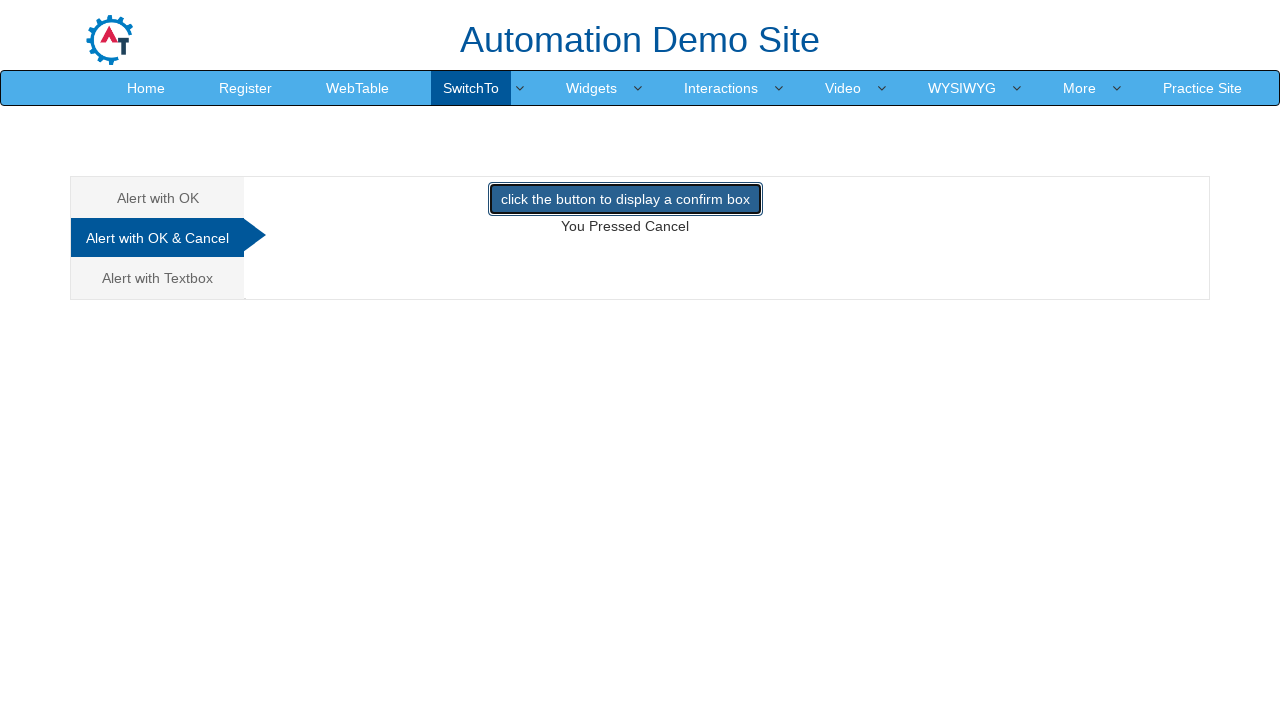

Confirmation alert popup dismissed by clicking Cancel
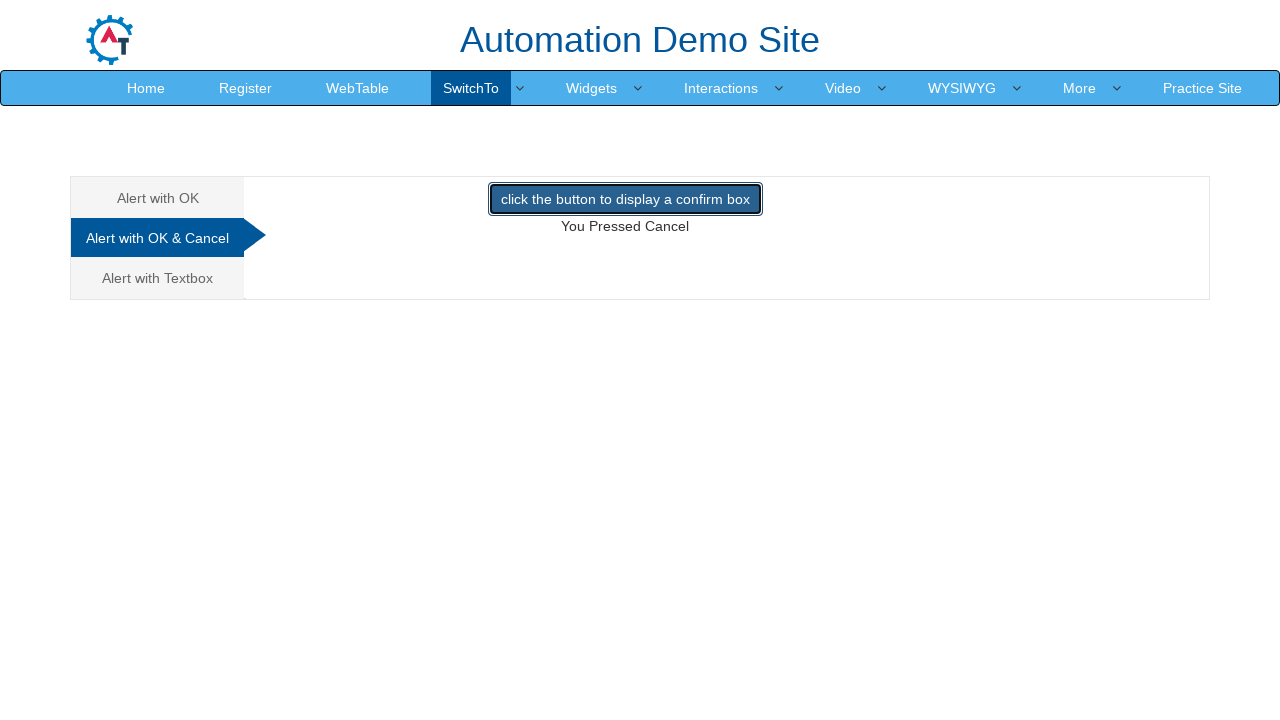

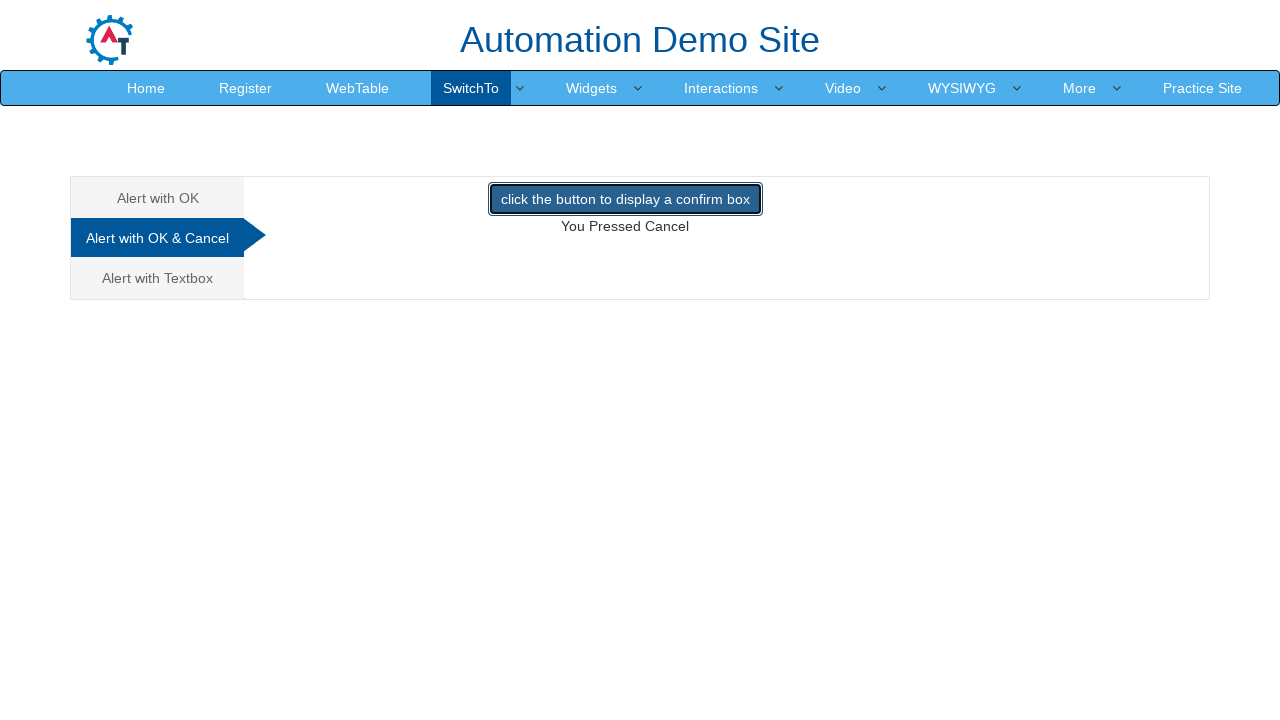